Tests iframe handling by switching to a single iframe, entering text in an input field, and switching back to the default content

Starting URL: https://demo.automationtesting.in/Frames.html

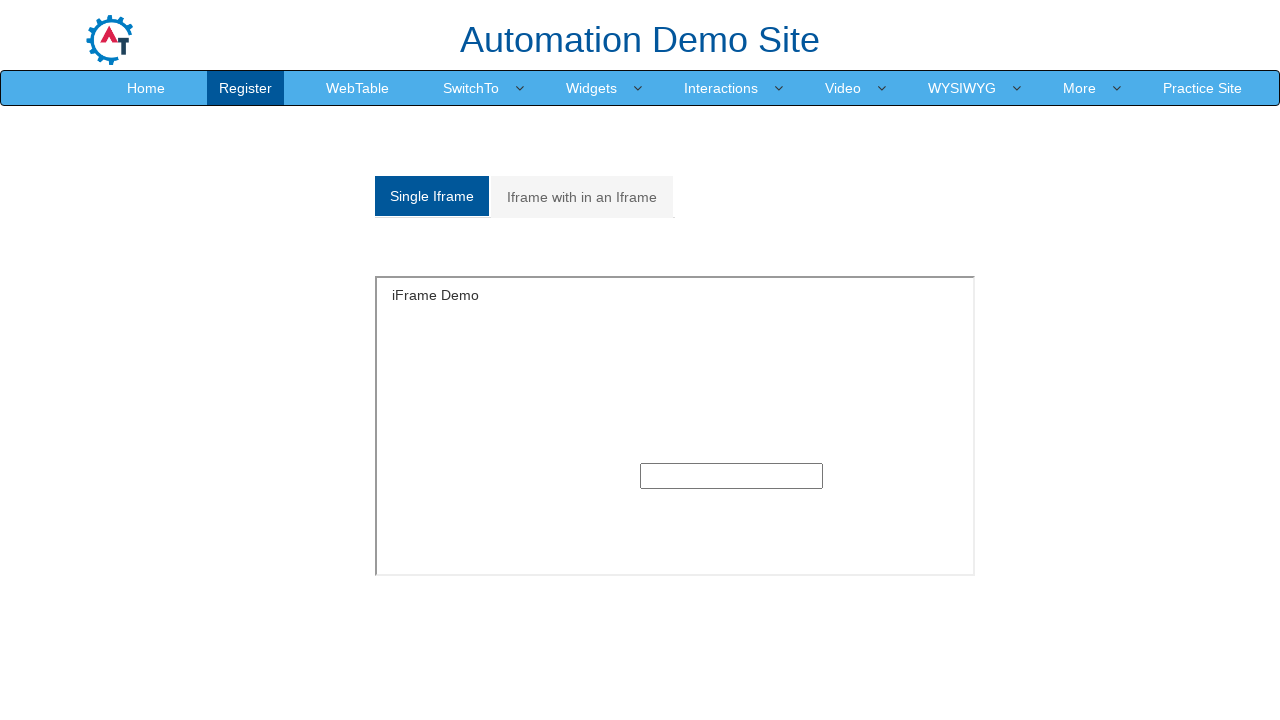

Navigated to Frames demo page
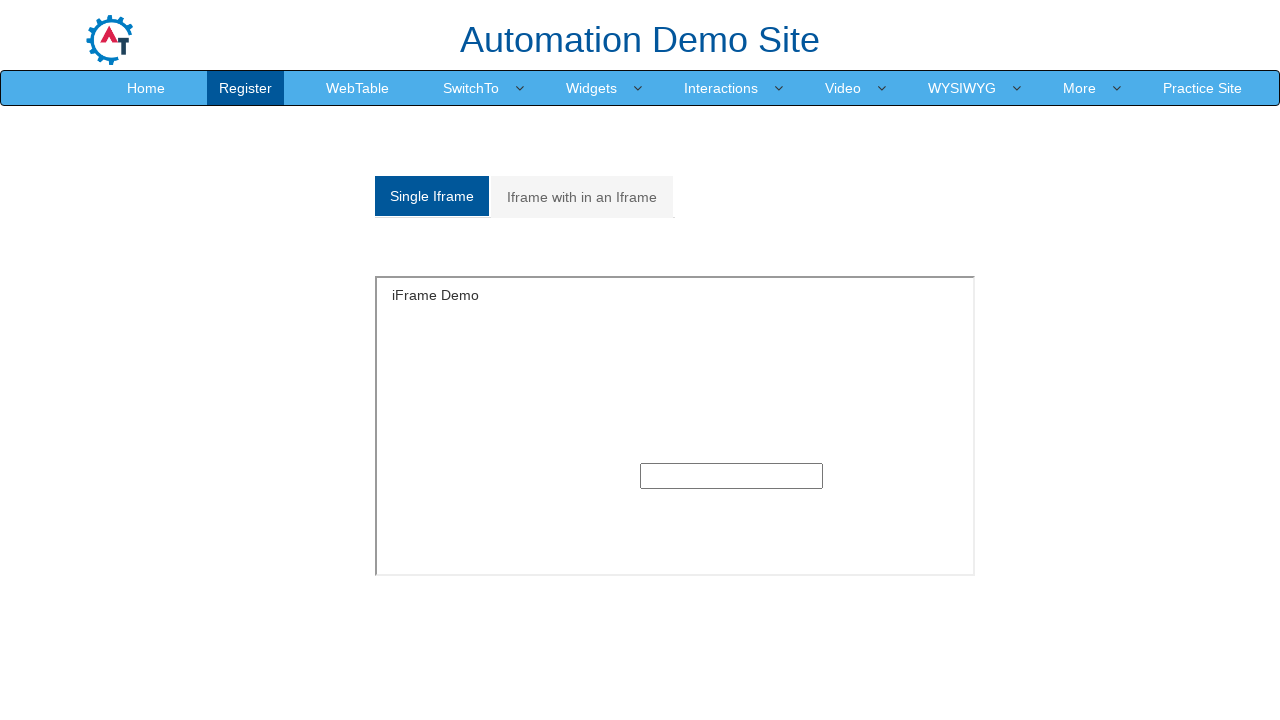

Located iframe with id 'singleframe'
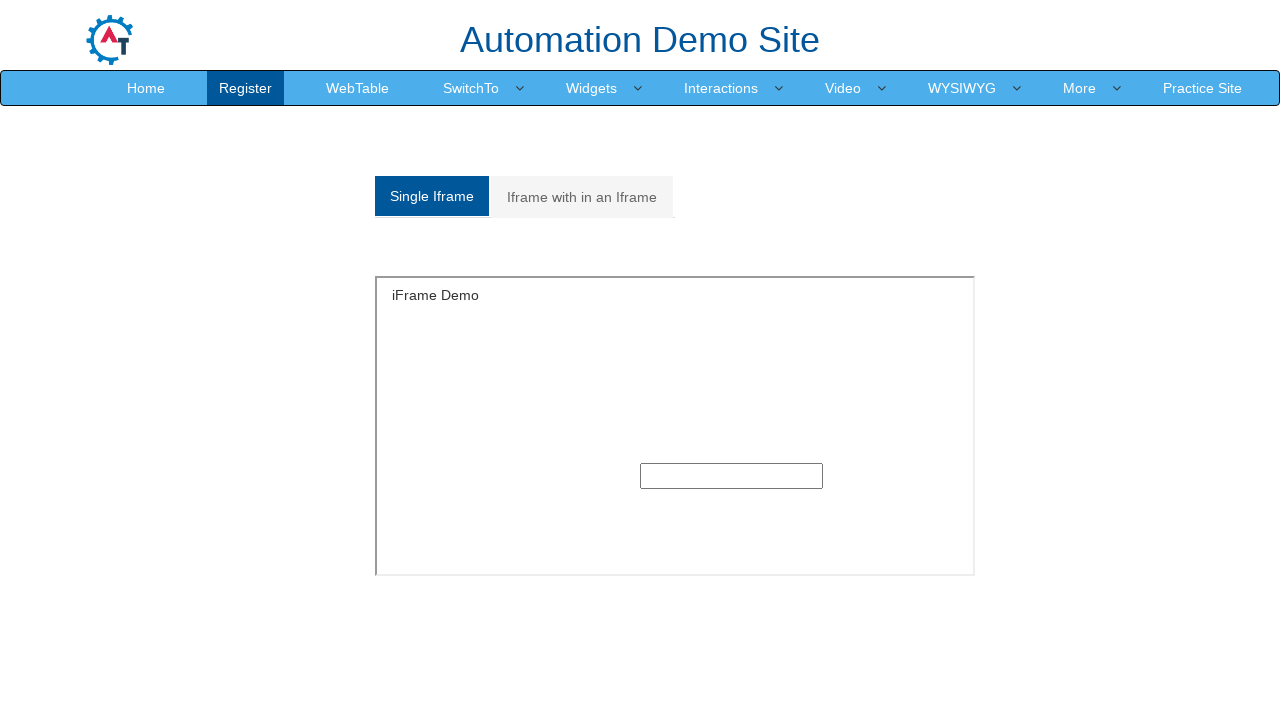

Filled text input field in iframe with 'Rama' on #singleframe >> internal:control=enter-frame >> input[type='text']
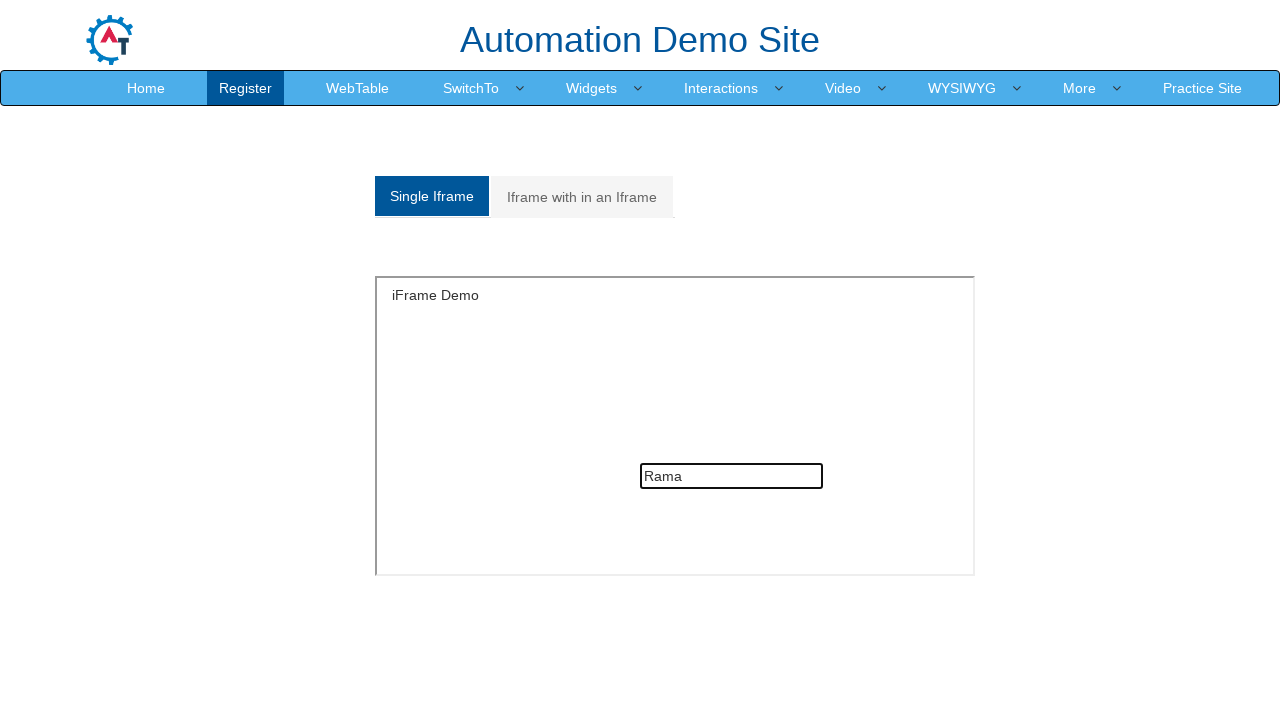

Ready to interact with default page content
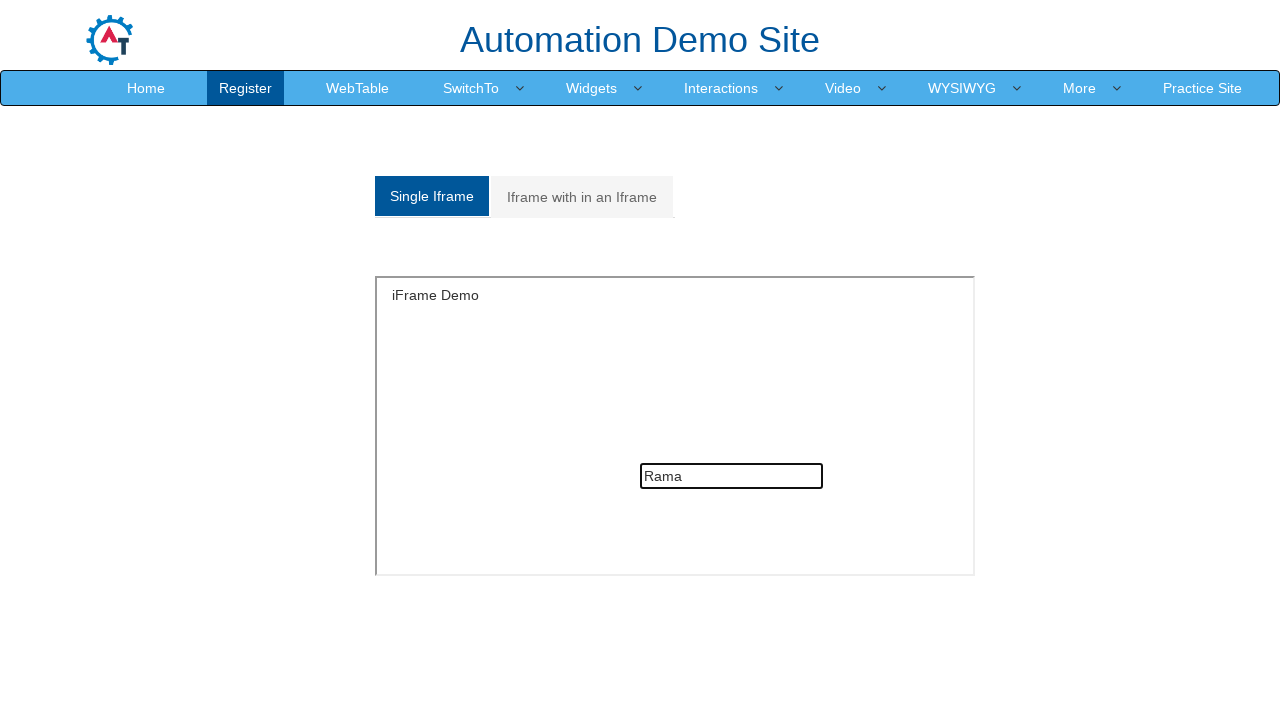

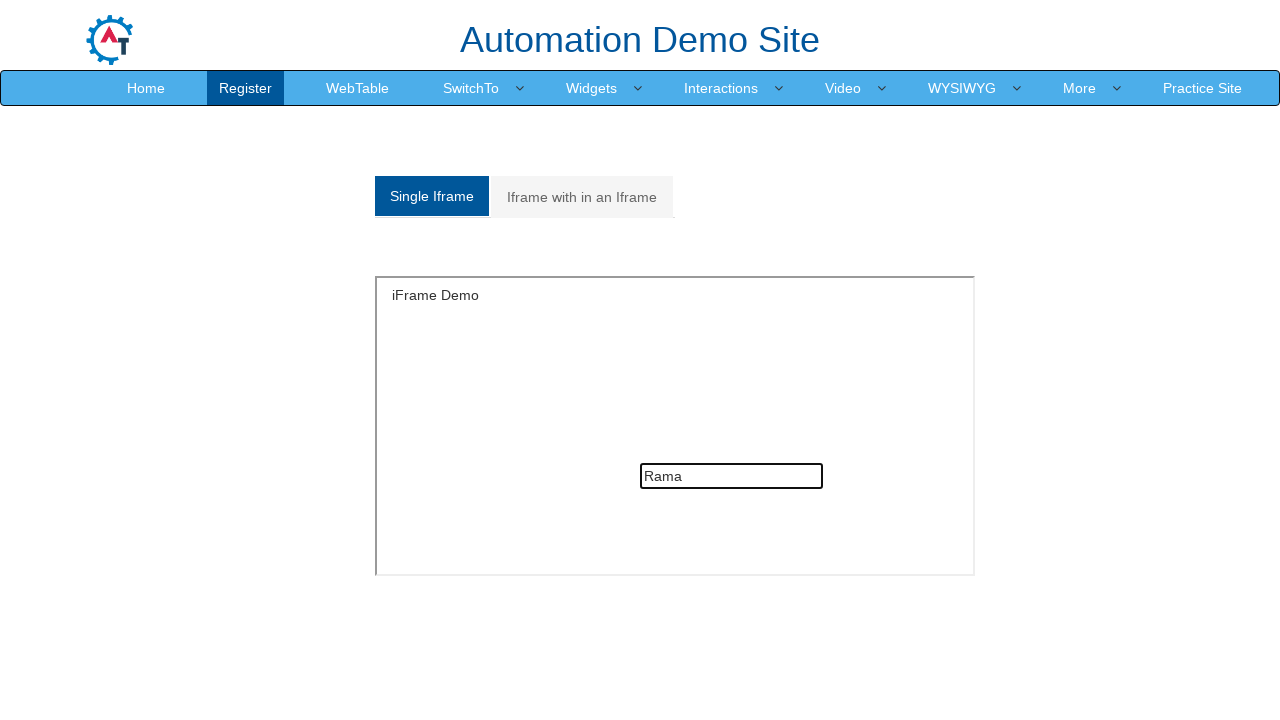